Tests a text input form by filling a textarea with an answer and clicking the submit button to submit the solution.

Starting URL: https://suninjuly.github.io/text_input_task.html

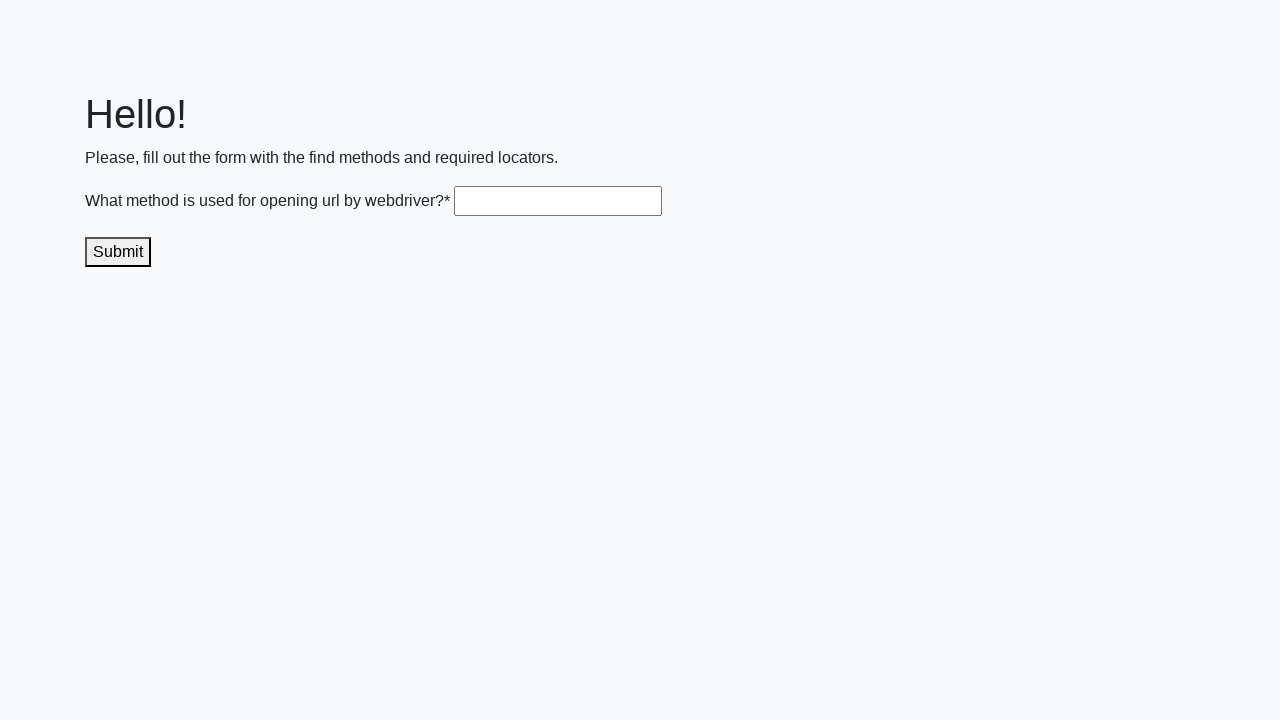

Filled textarea with answer 'get()' on .textarea
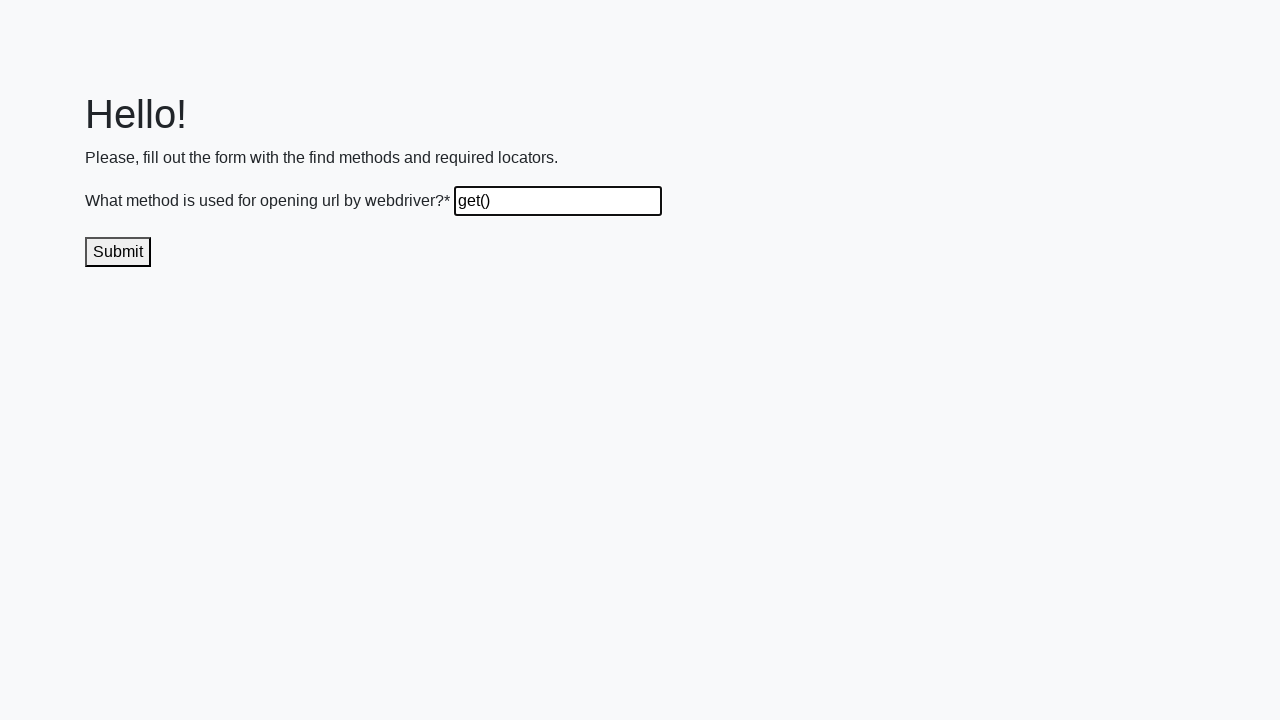

Clicked submit button to submit the solution at (118, 252) on .submit-submission
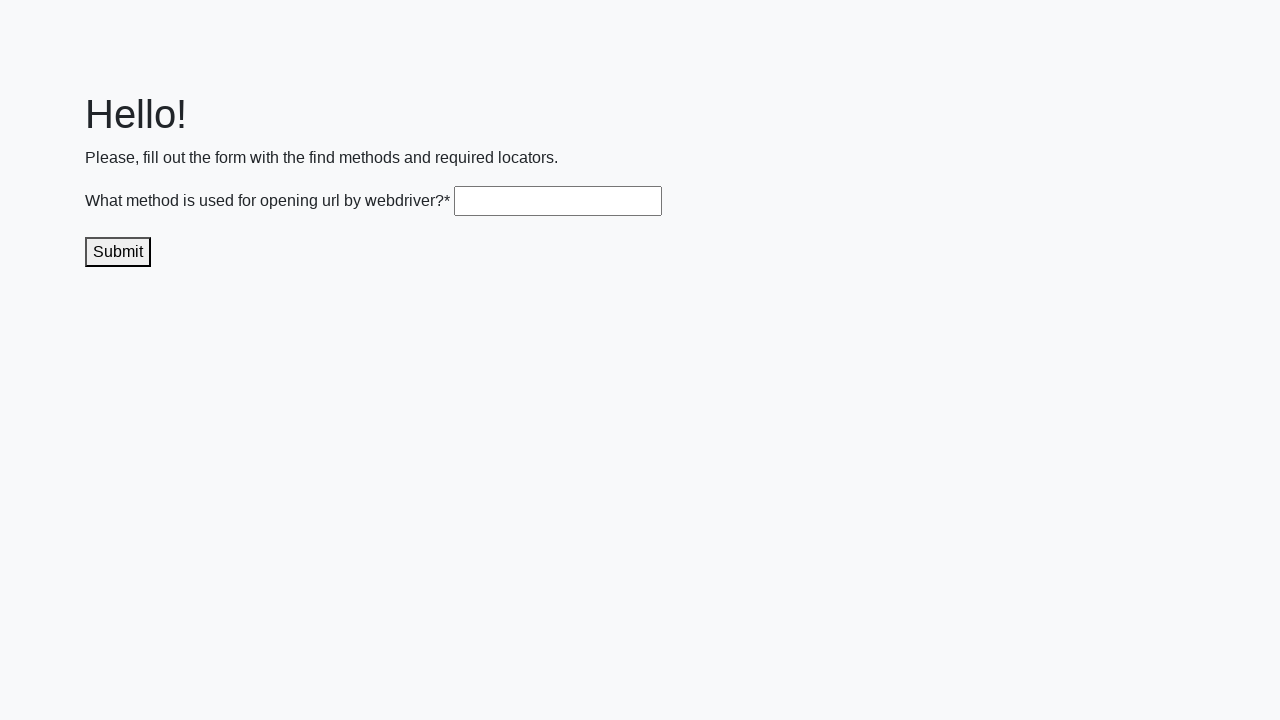

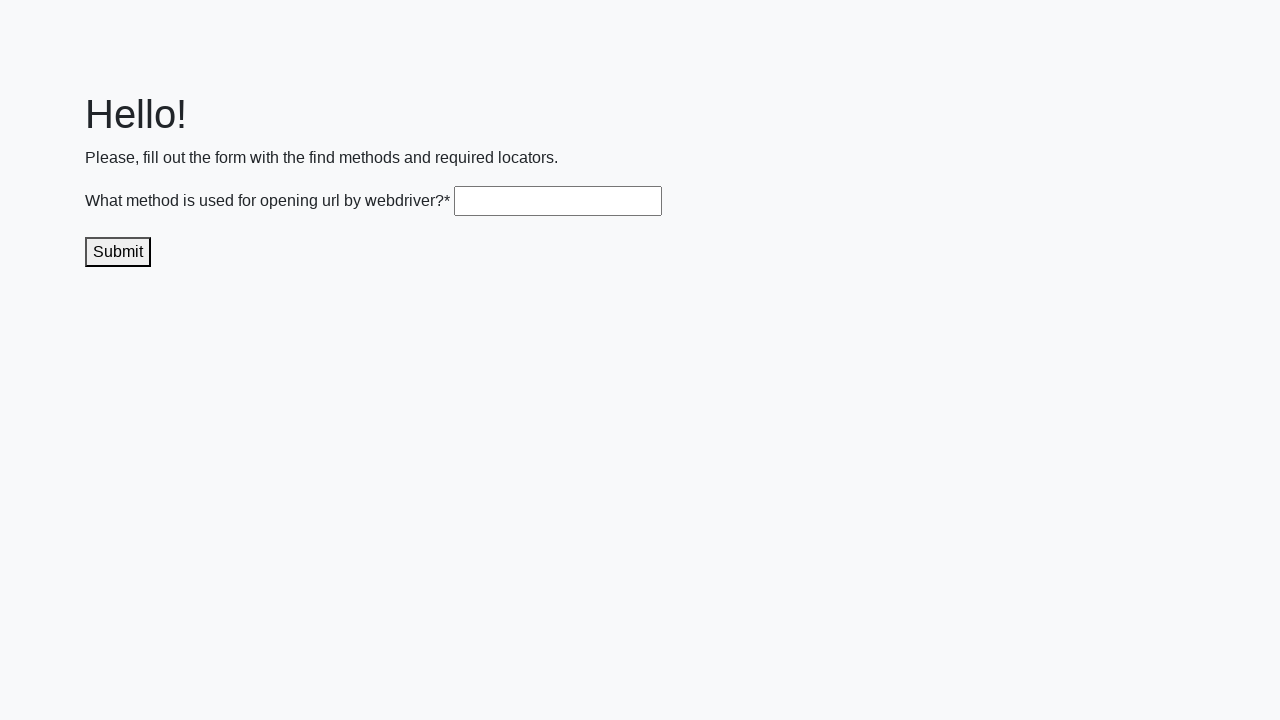